Tests autocomplete functionality by typing in an input field, waiting for suggestions to appear, and selecting a specific option from the dropdown.

Starting URL: https://jqueryui.com/autocomplete/

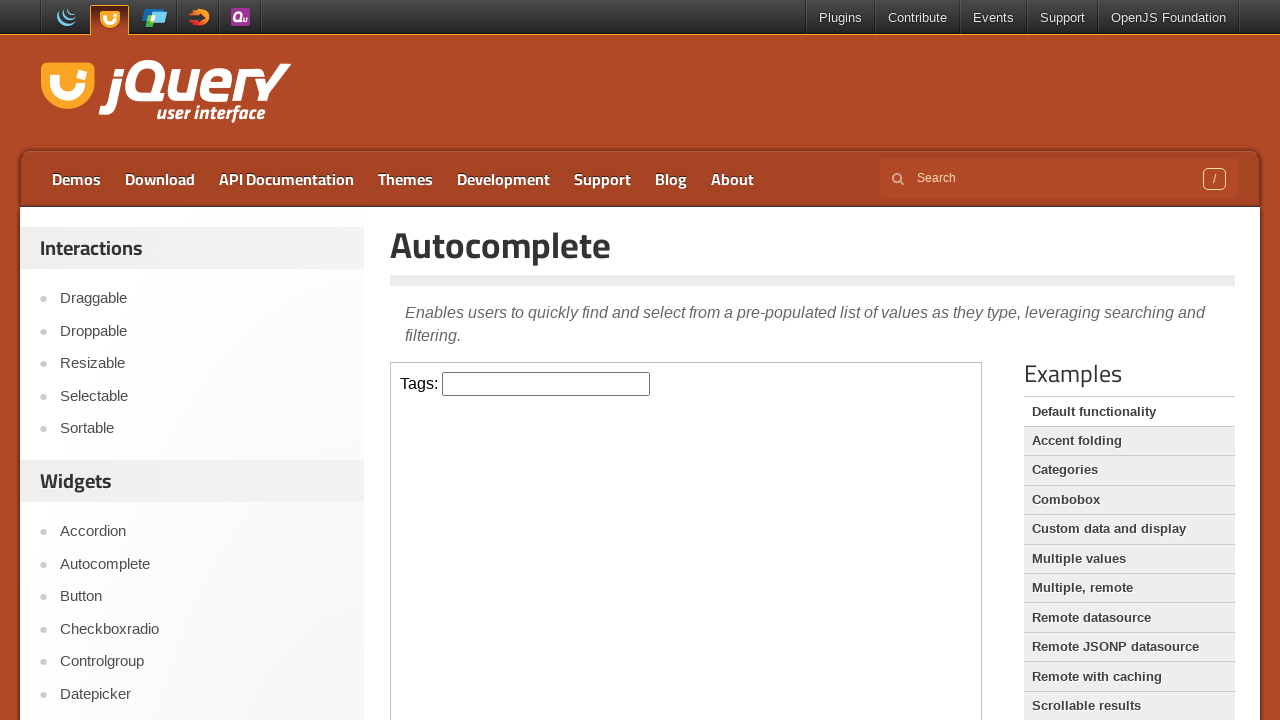

Located the demo iframe
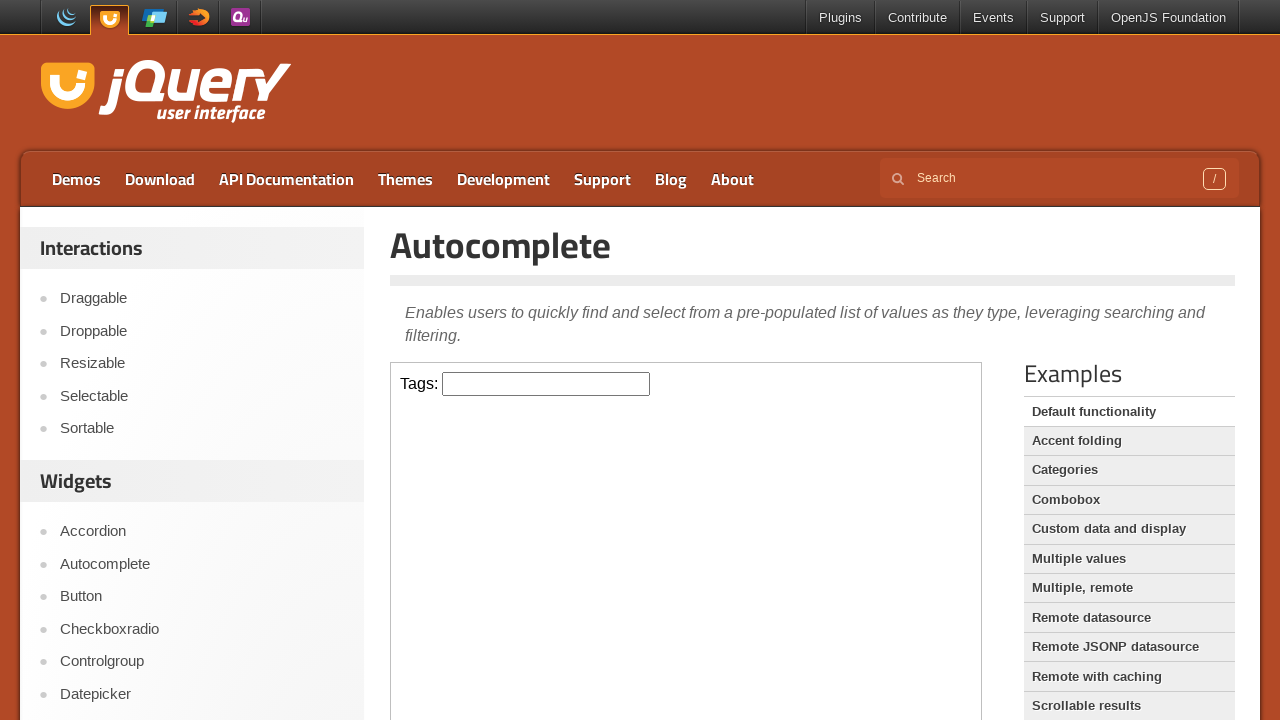

Typed 'C' into the autocomplete input field on .demo-frame >> internal:control=enter-frame >> #tags
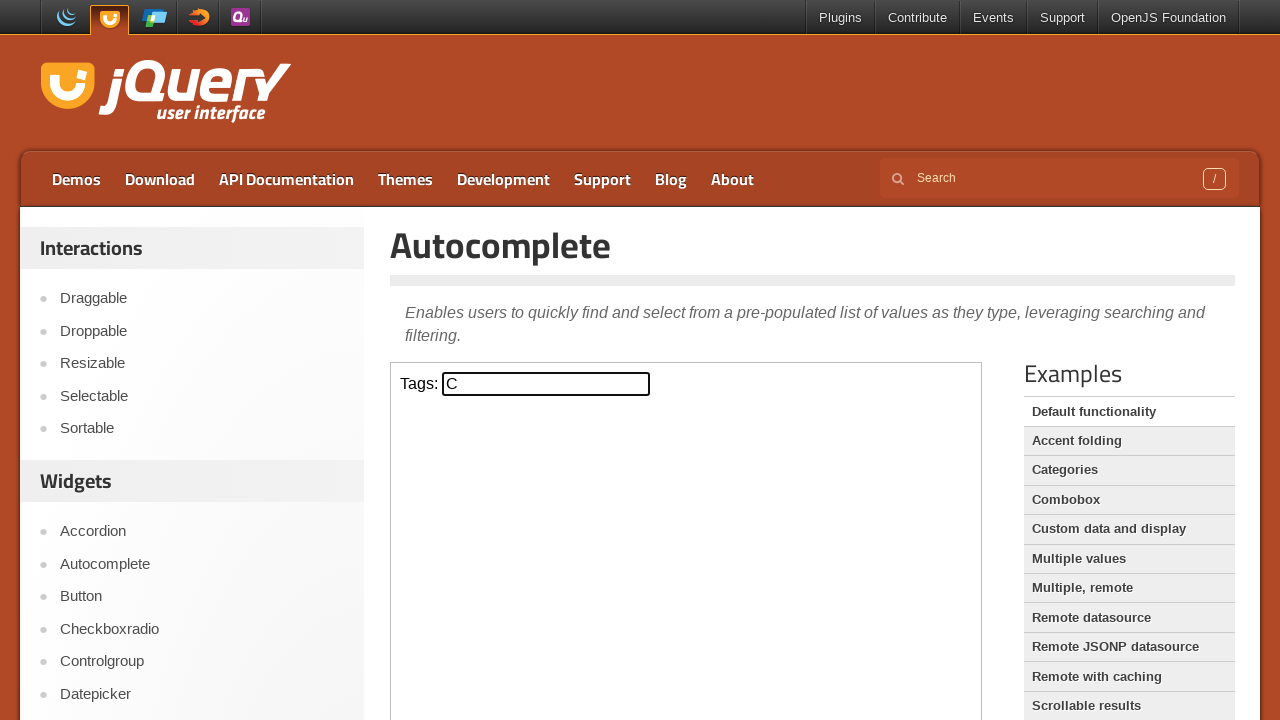

Autocomplete suggestions dropdown appeared
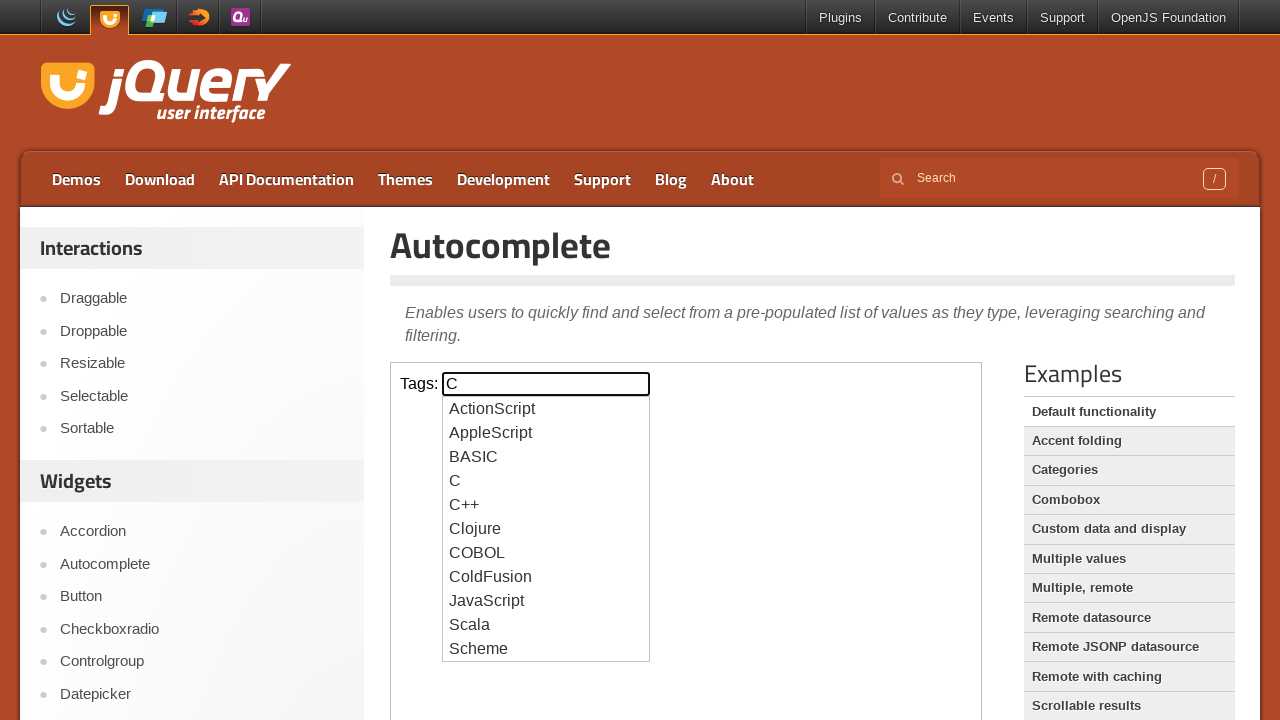

Found 11 autocomplete options
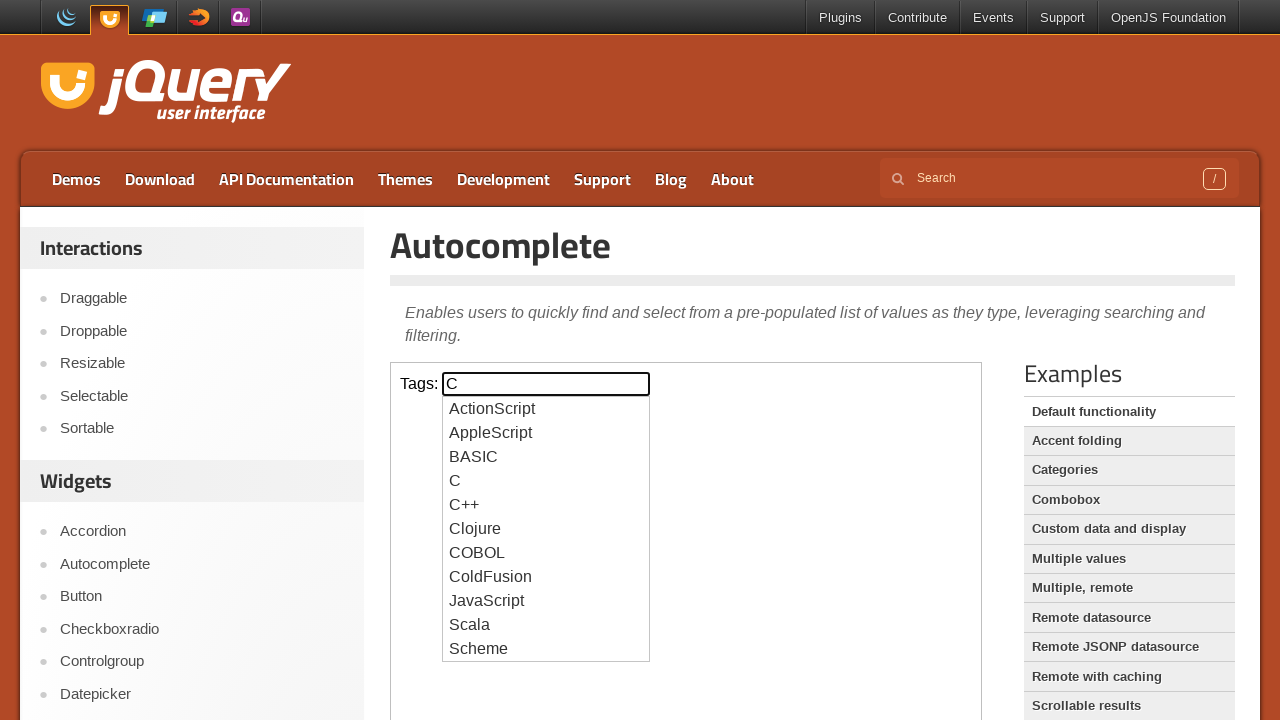

Selected 'Clojure' from the autocomplete dropdown at (546, 529) on .demo-frame >> internal:control=enter-frame >> #ui-id-1 li >> nth=5
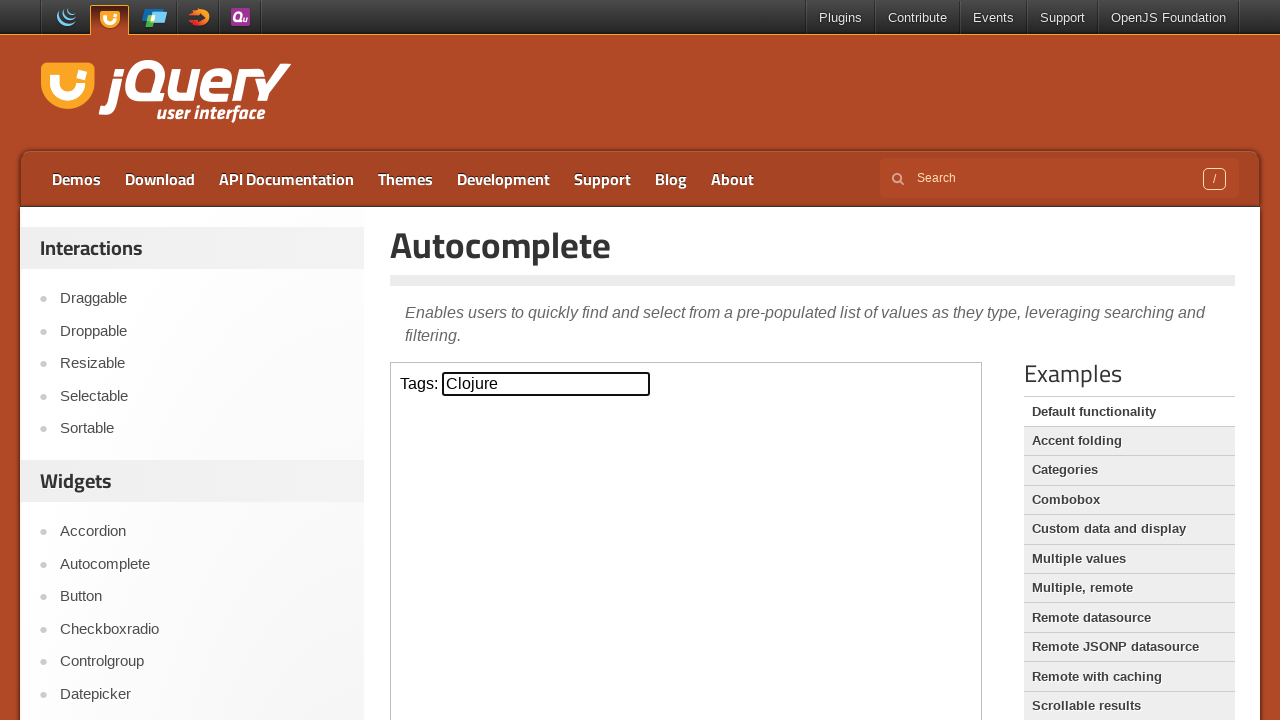

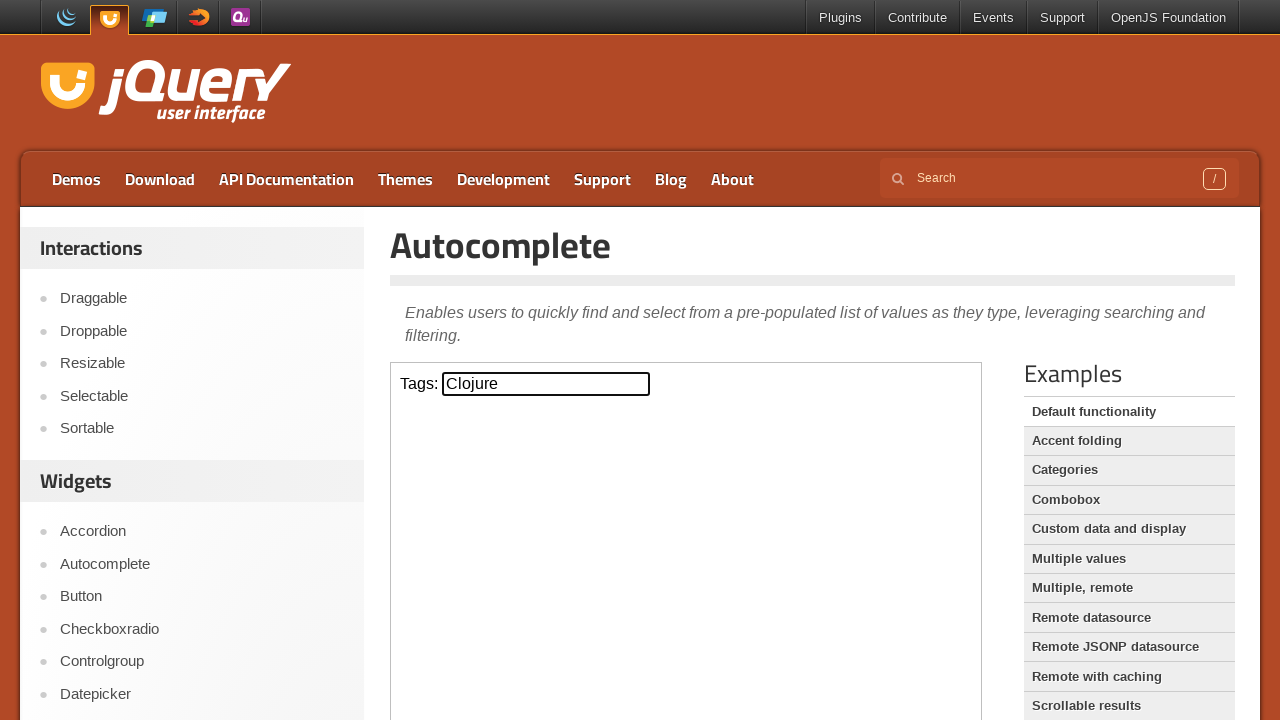